Tests dropdown functionality by selecting options using index, value, and visible text methods, then verifies the dropdown contains exactly 3 options.

Starting URL: https://the-internet.herokuapp.com/dropdown

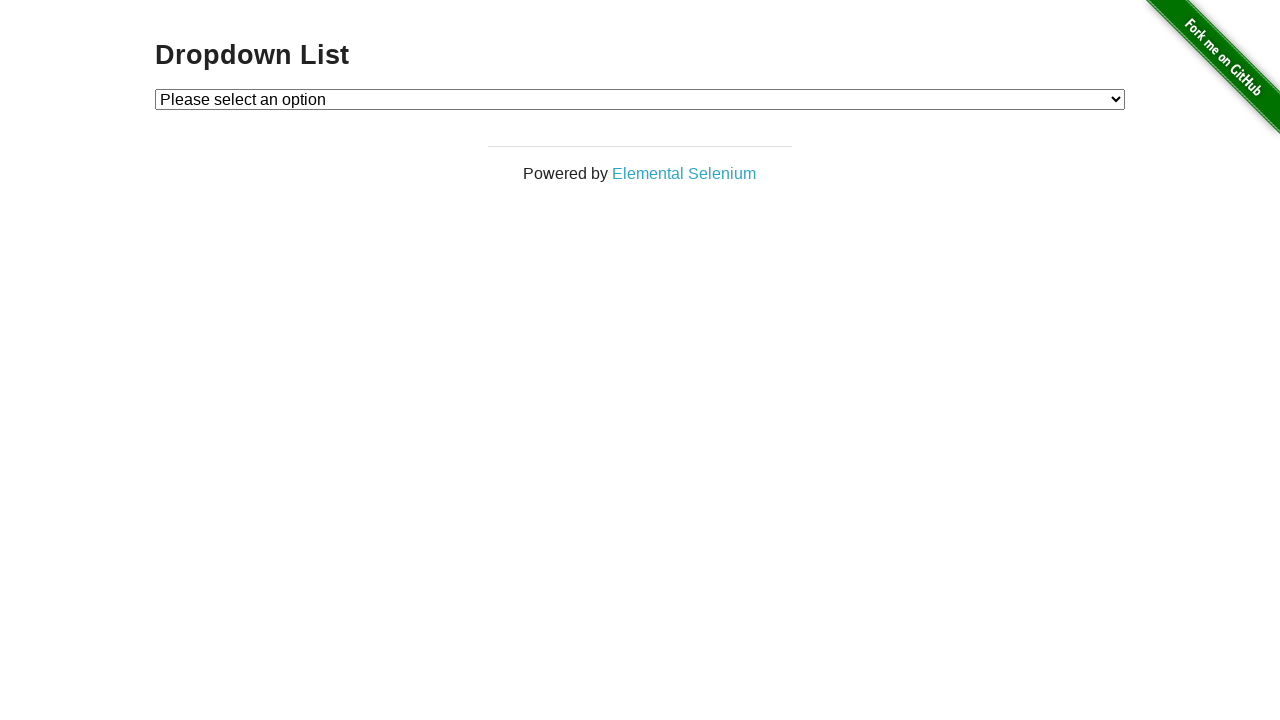

Navigated to dropdown page
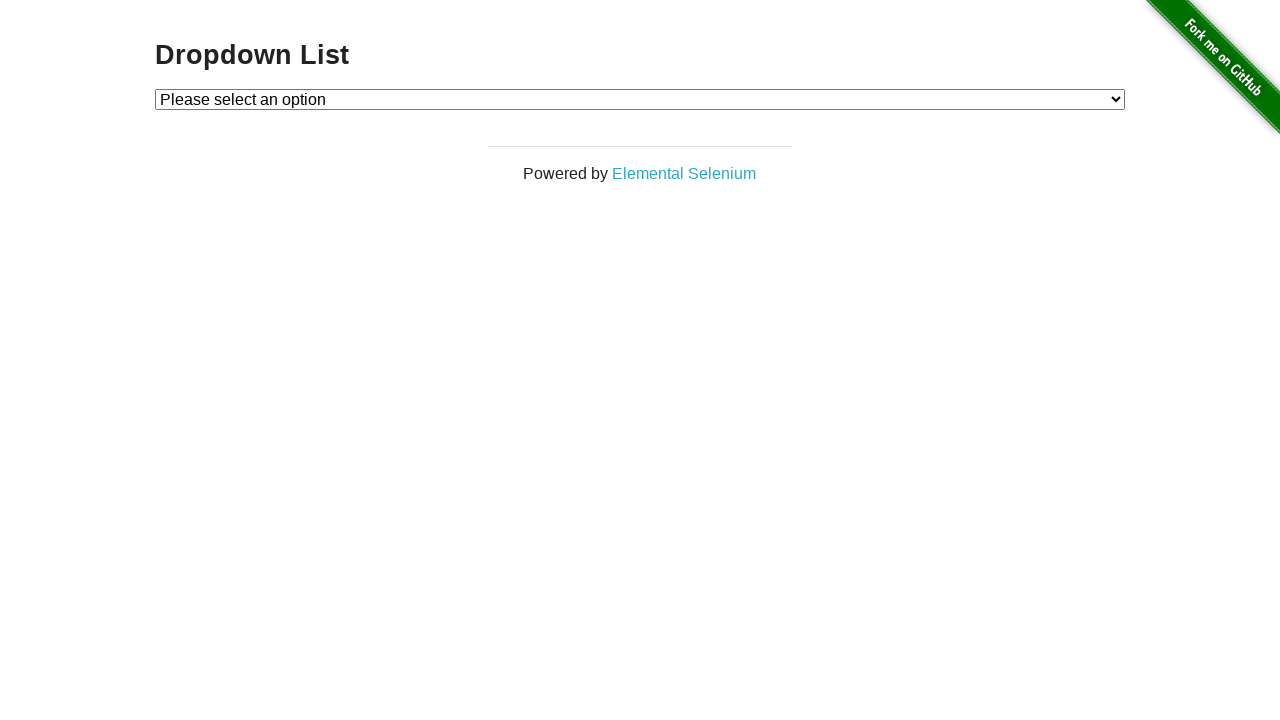

Selected Option 1 using index 1 on #dropdown
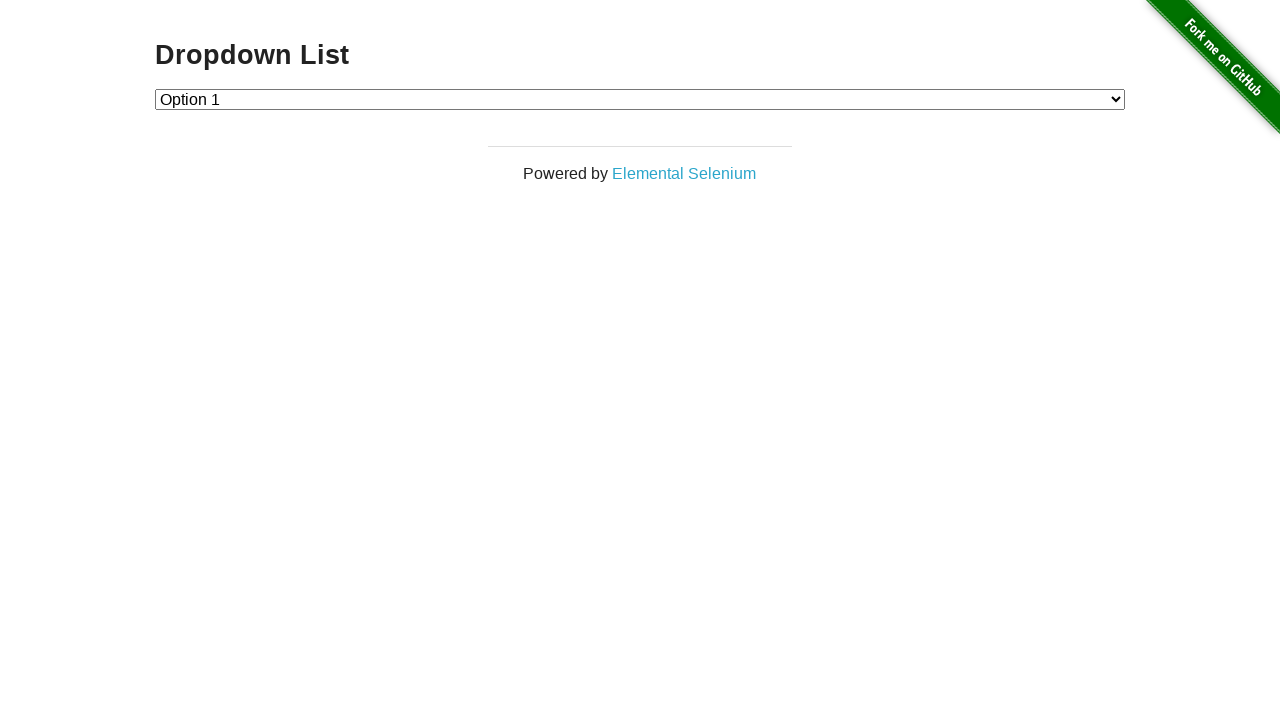

Verified selected option by index: Option 1
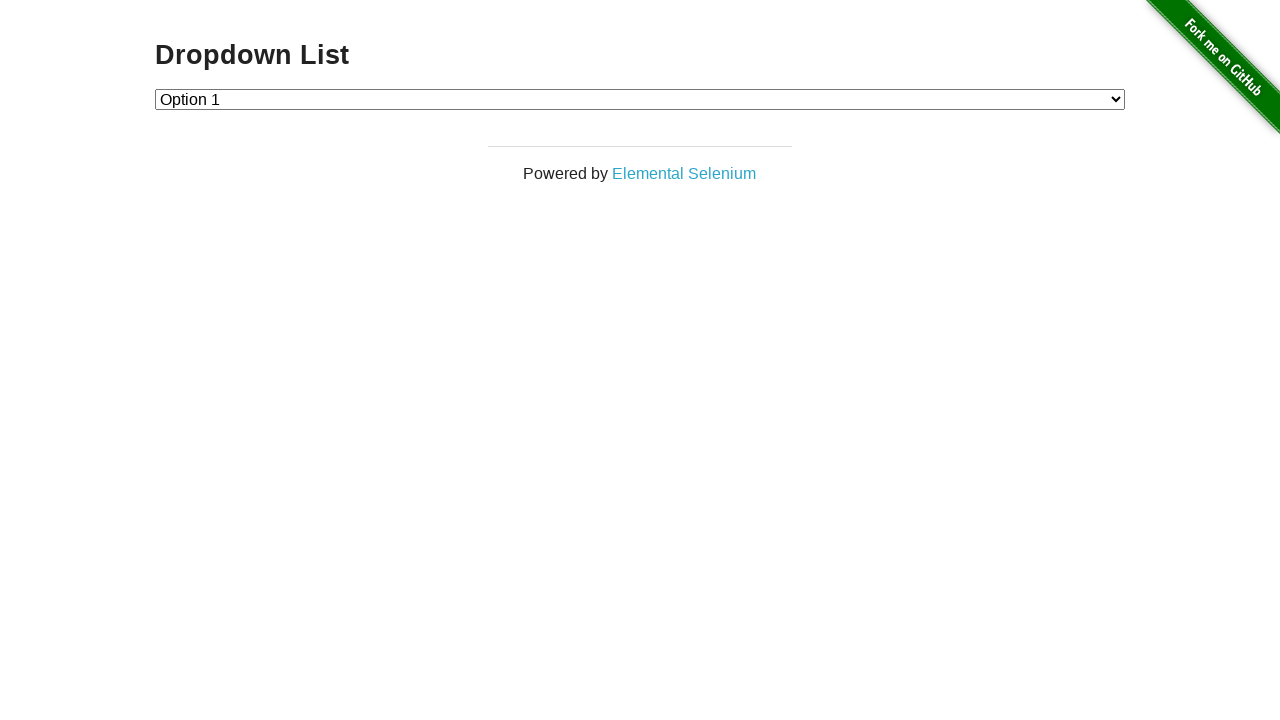

Selected Option 2 using value '2' on #dropdown
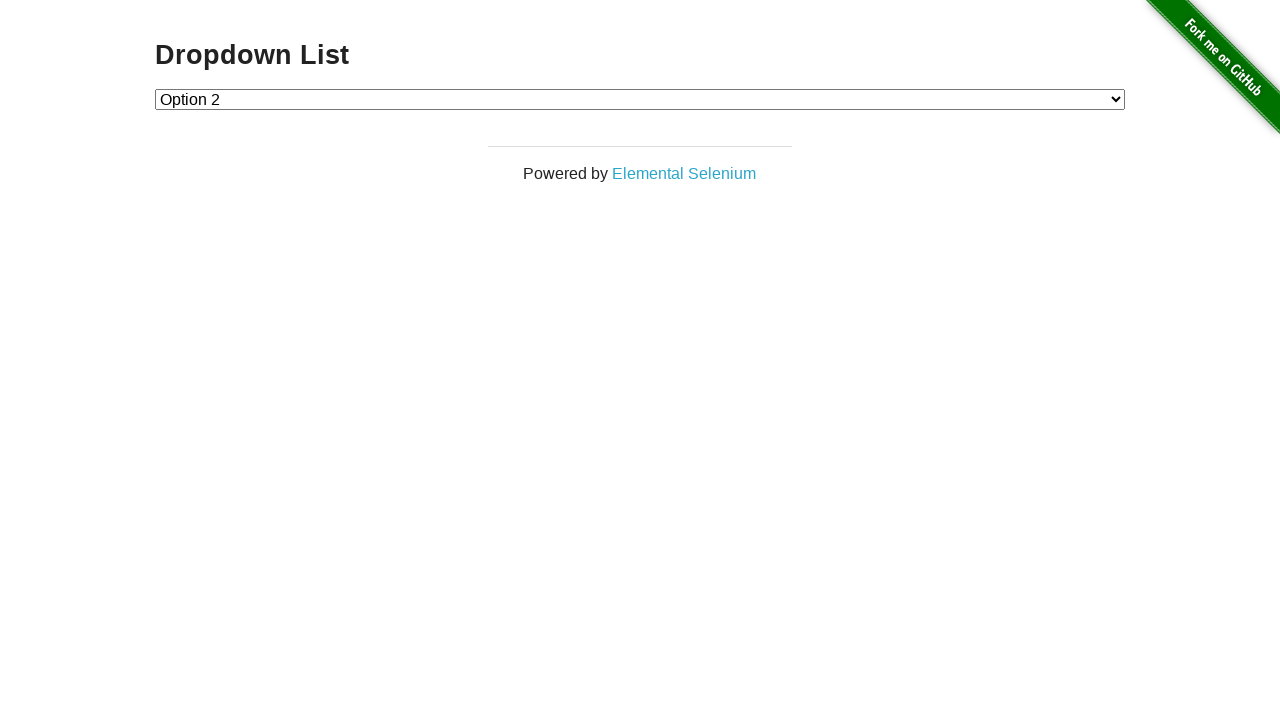

Verified selected option by value: Option 2
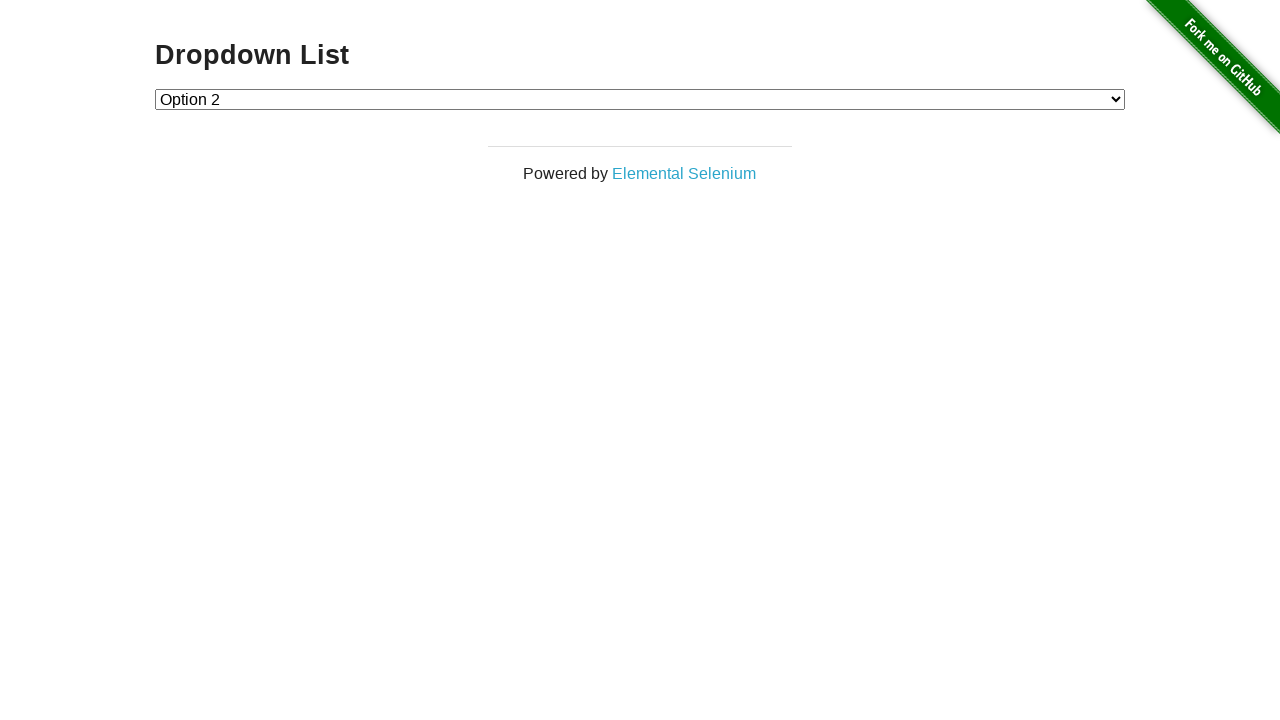

Selected Option 1 using visible text label on #dropdown
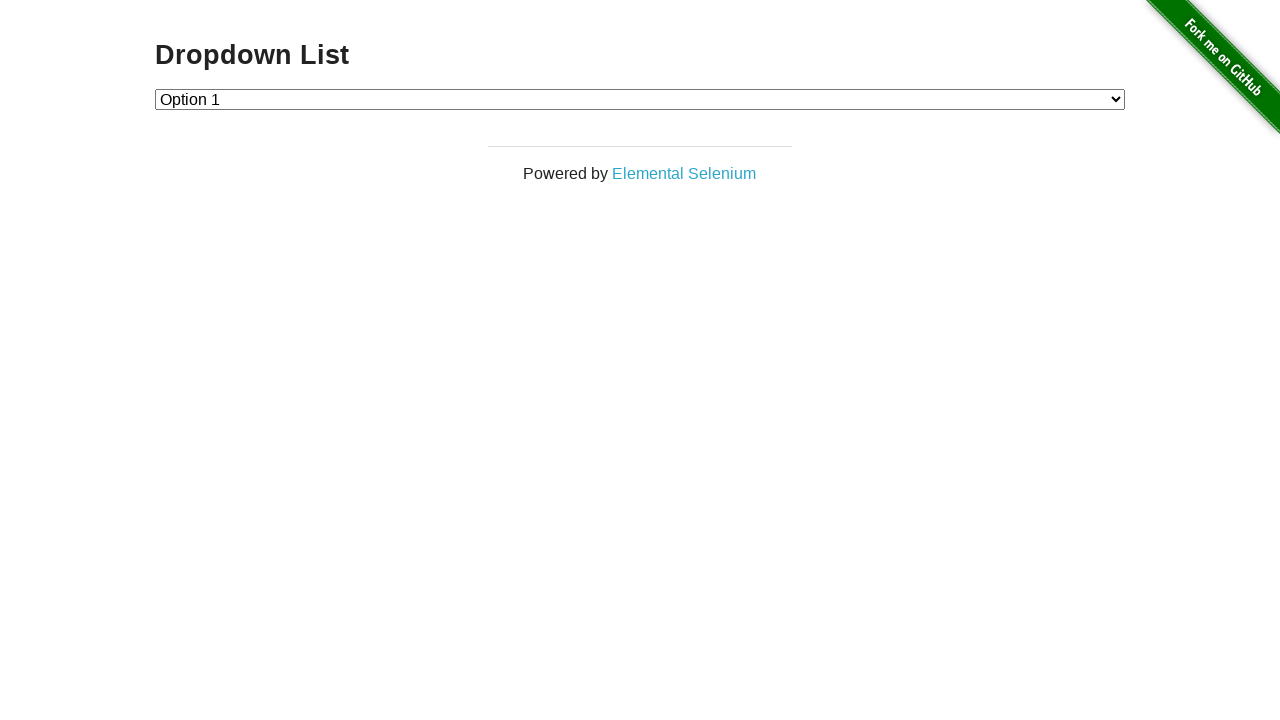

Verified selected option by text: Option 1
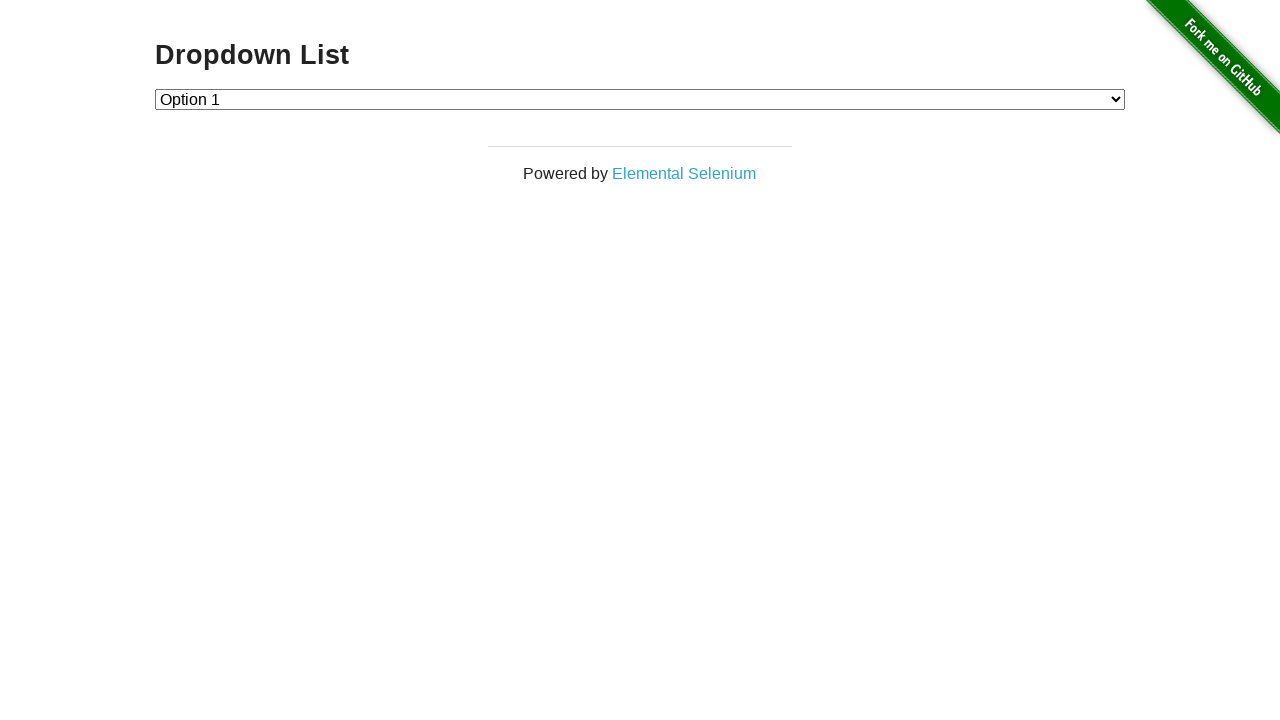

Retrieved all dropdown options (3 total)
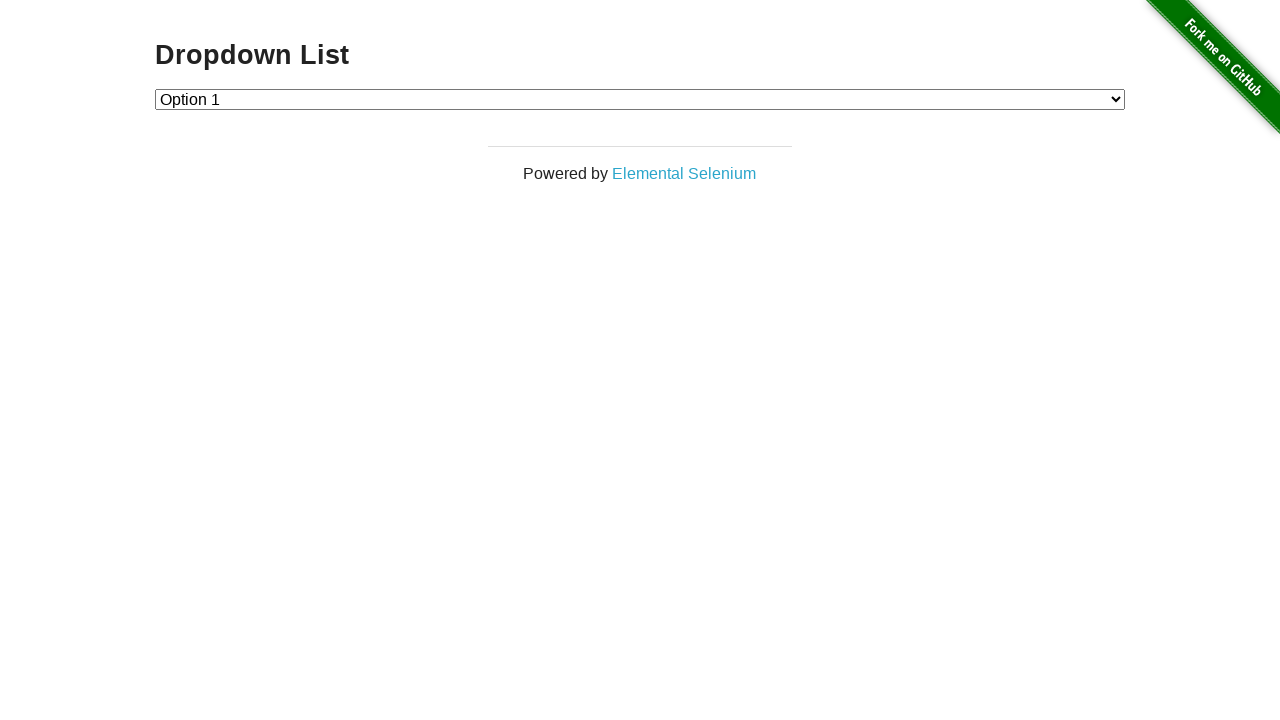

Verified dropdown contains exactly 3 options
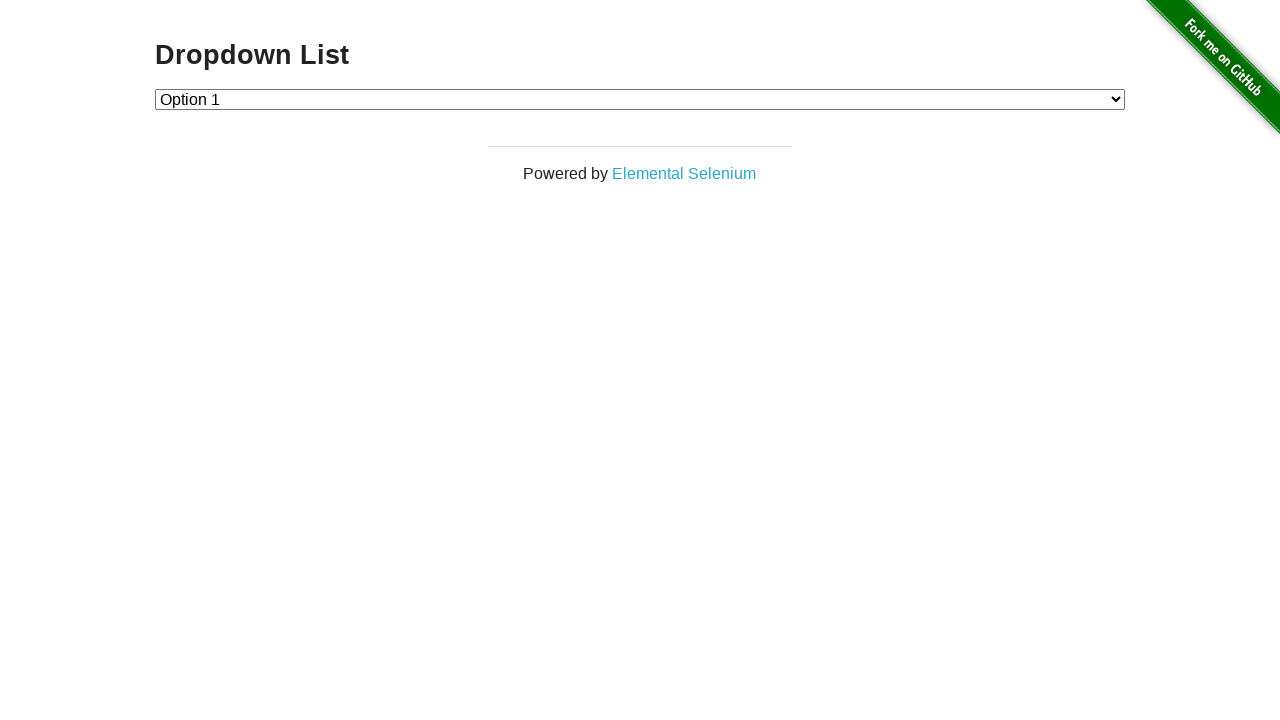

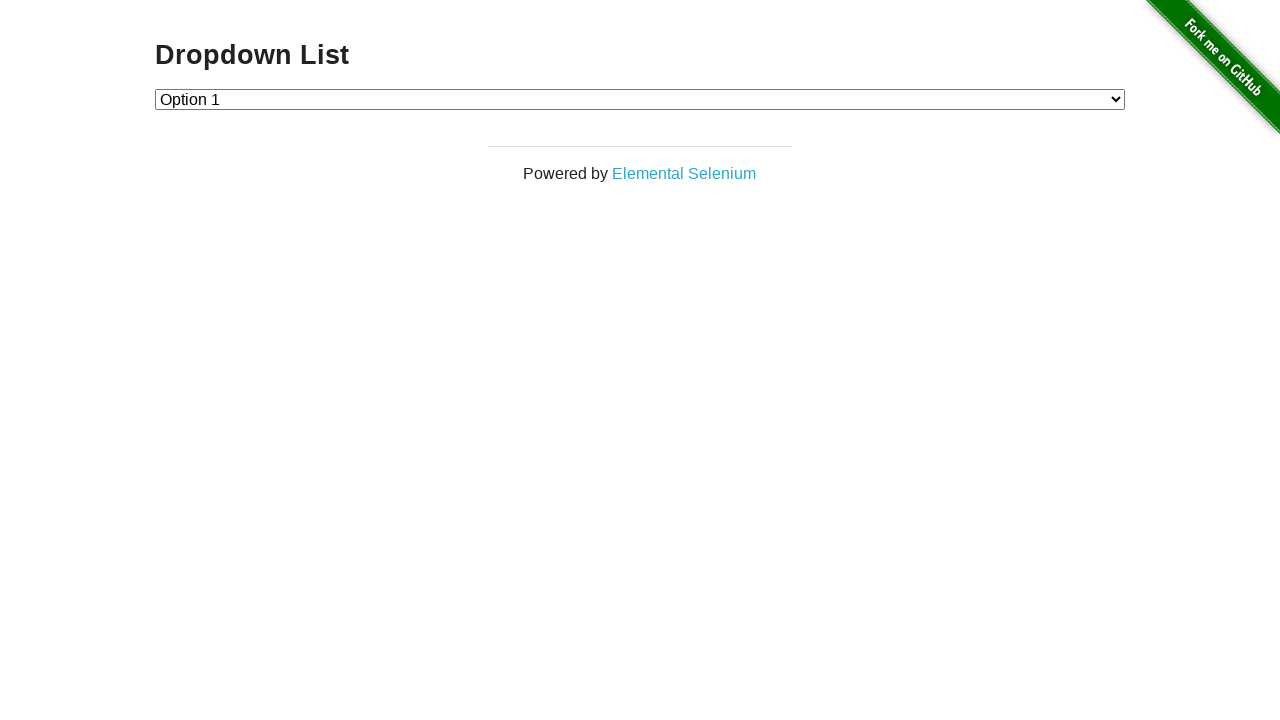